Tests a web form by filling a text box with "Selenium" and clicking submit, then verifies the success message is displayed.

Starting URL: https://www.selenium.dev/selenium/web/web-form.html

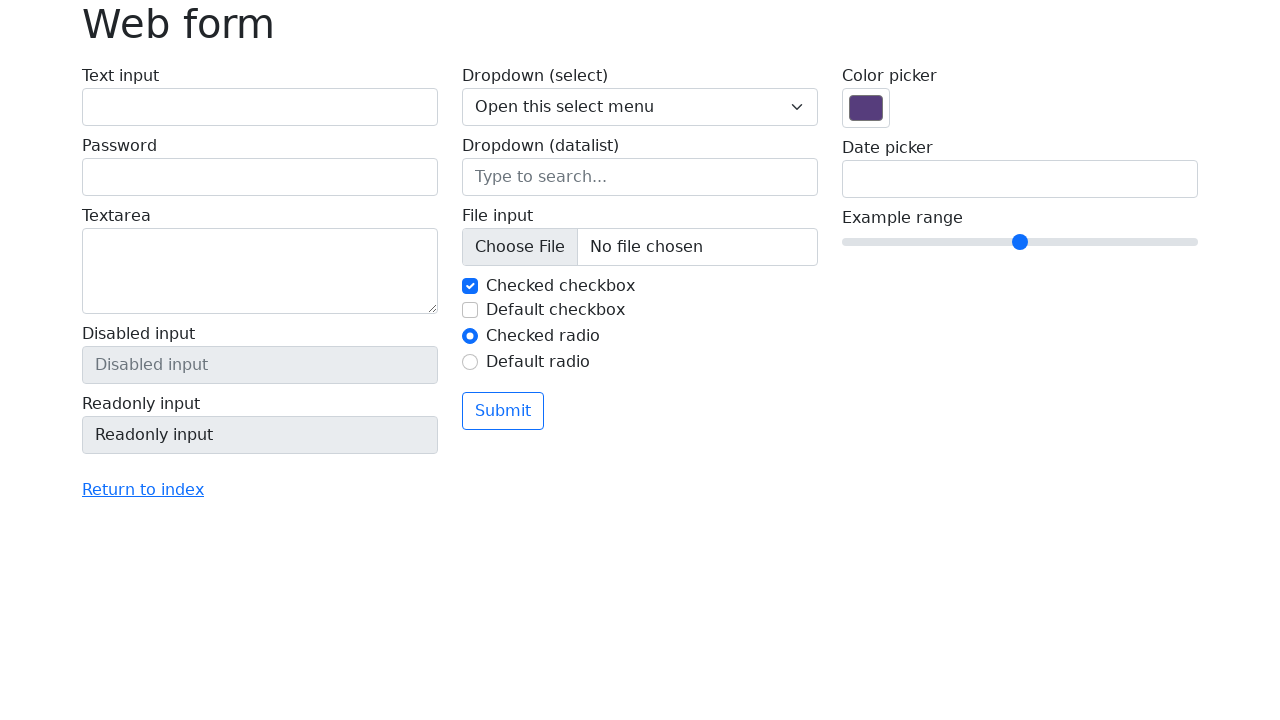

Filled text box with 'Selenium' on input[name='my-text']
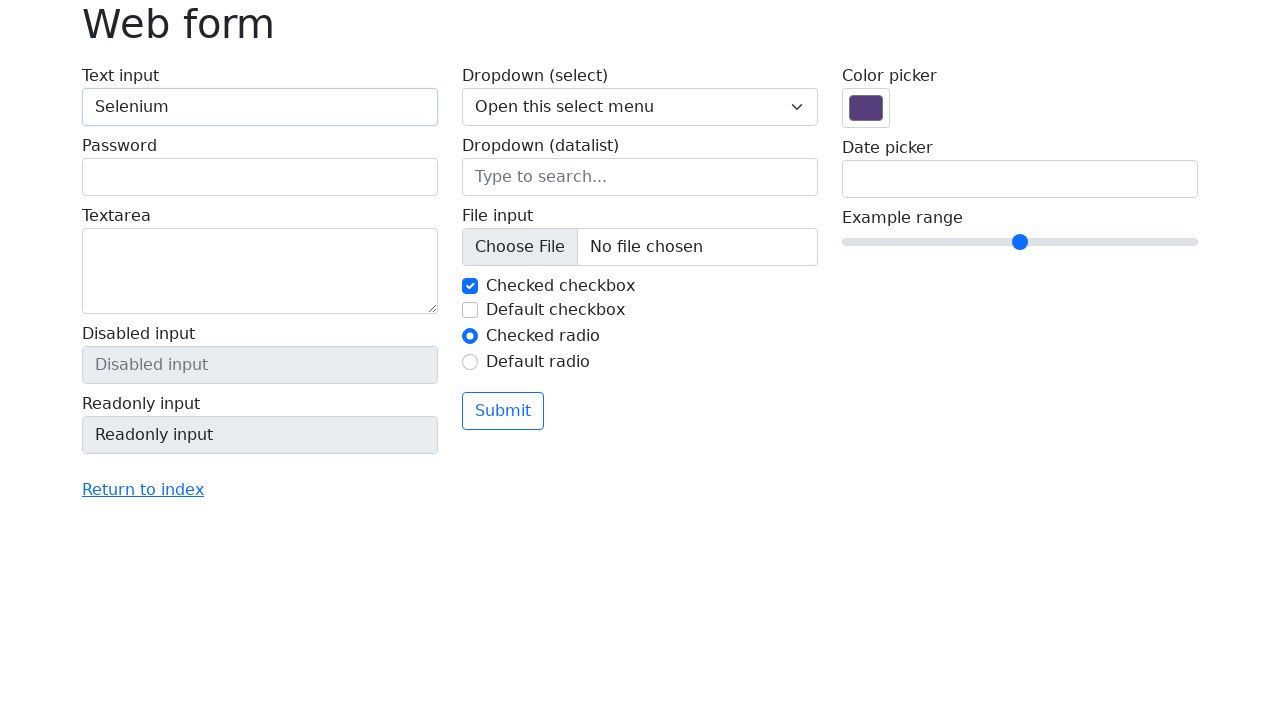

Clicked submit button at (503, 411) on button
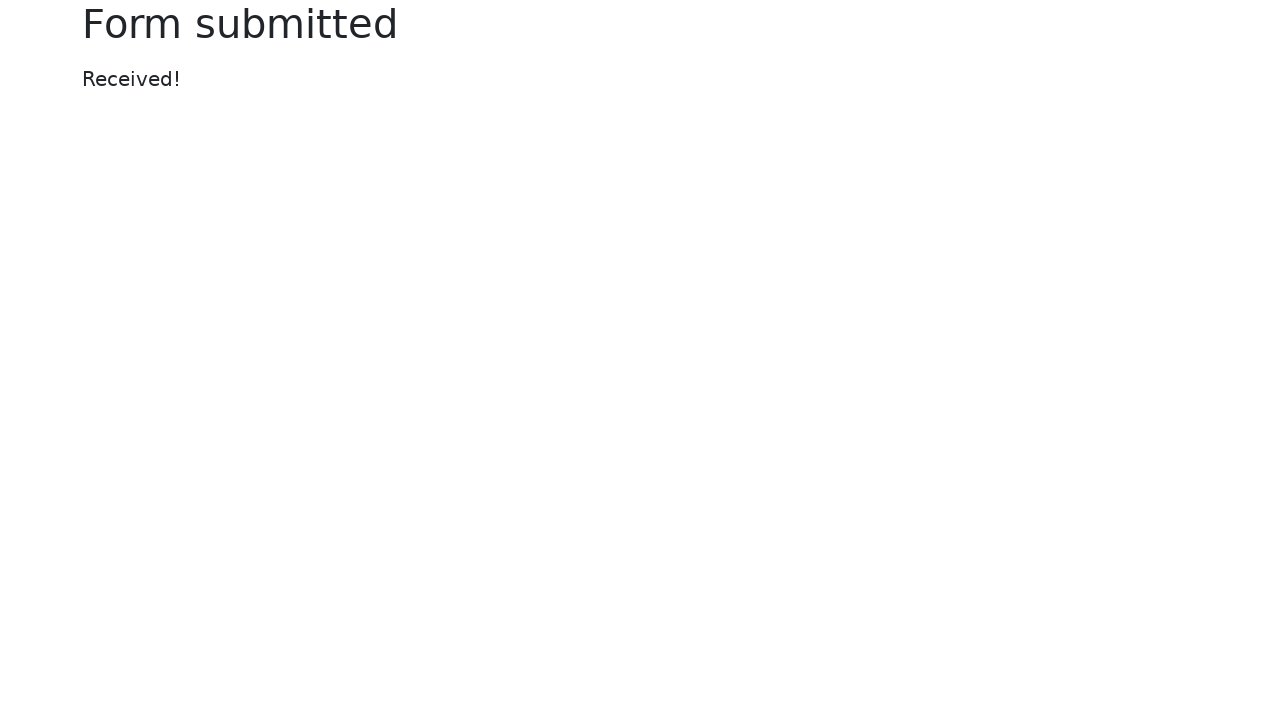

Success message displayed
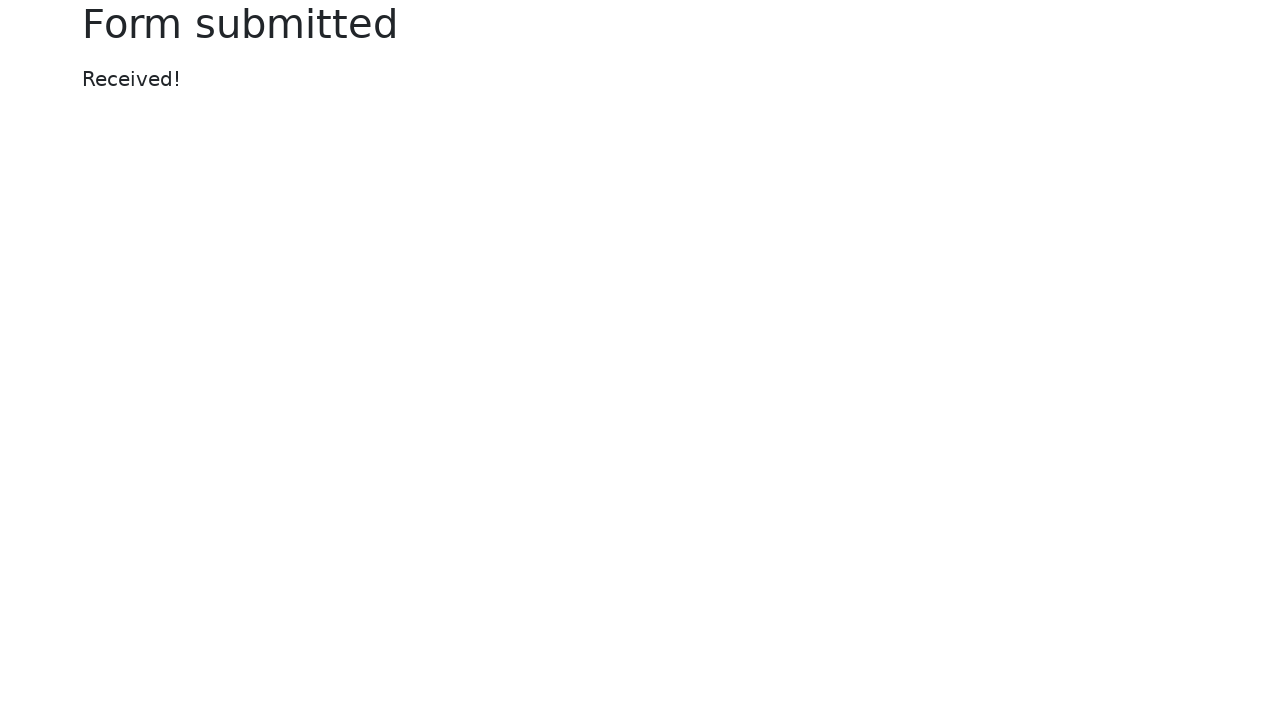

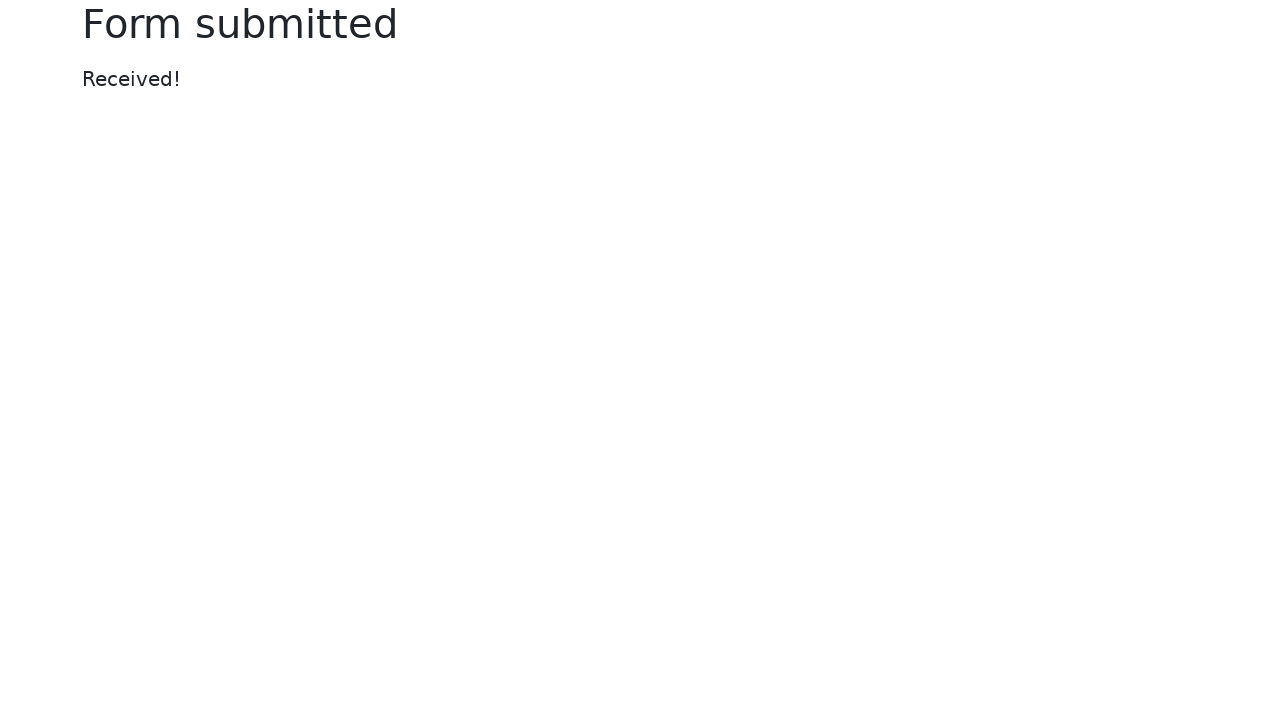